Tests filtering functionality by clicking Active, Completed, and All filter links and verifying the currently applied filter is highlighted

Starting URL: https://demo.playwright.dev/todomvc

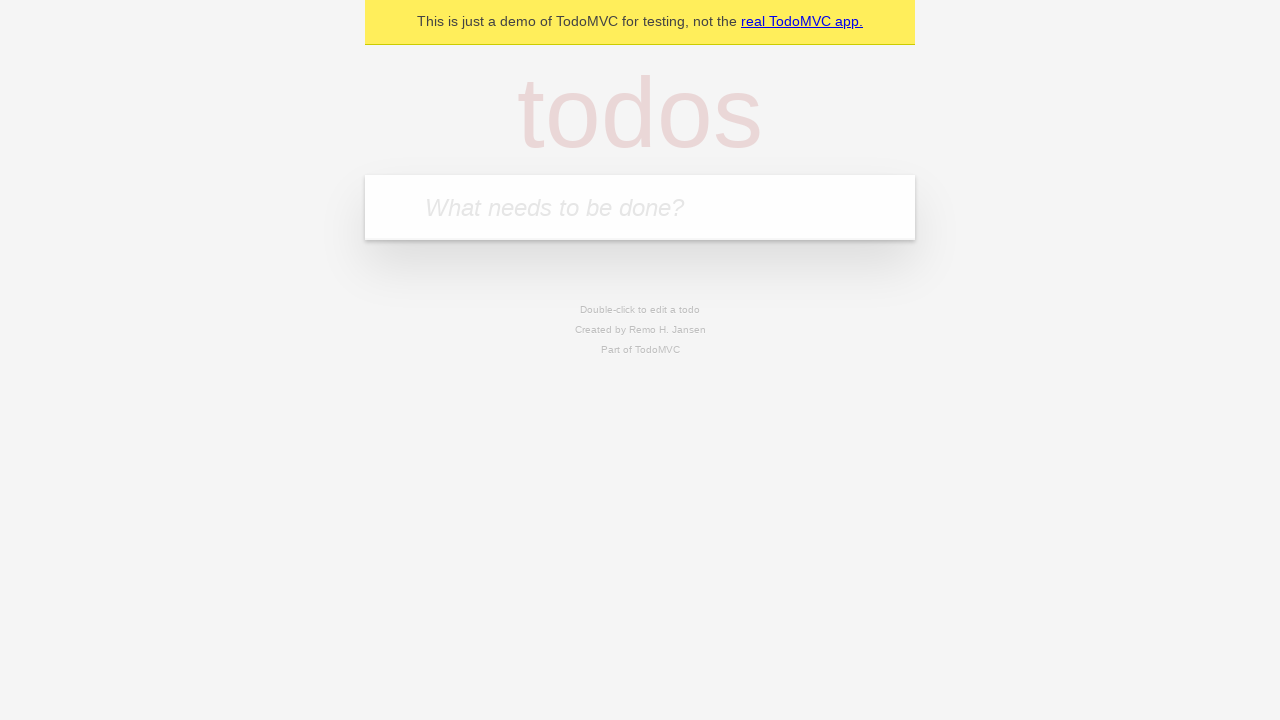

Navigated to TodoMVC demo application
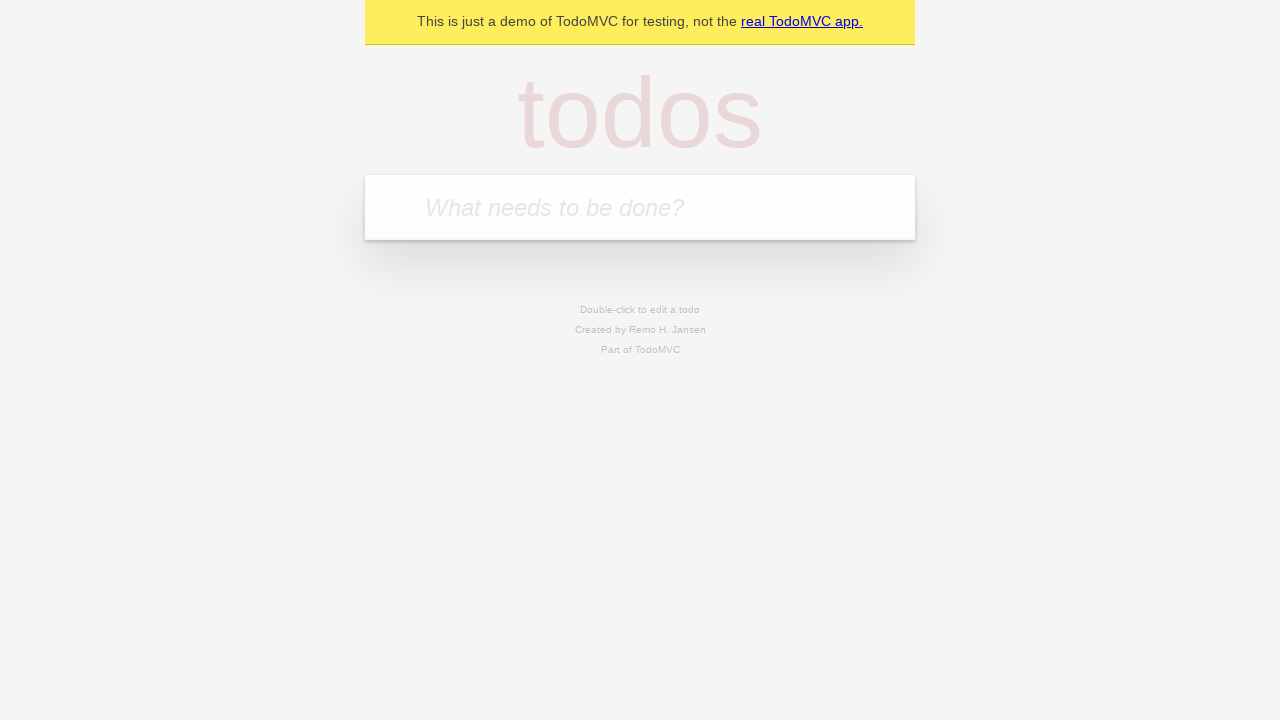

Filled todo input with 'teach' on internal:attr=[placeholder="What needs to be done?"i]
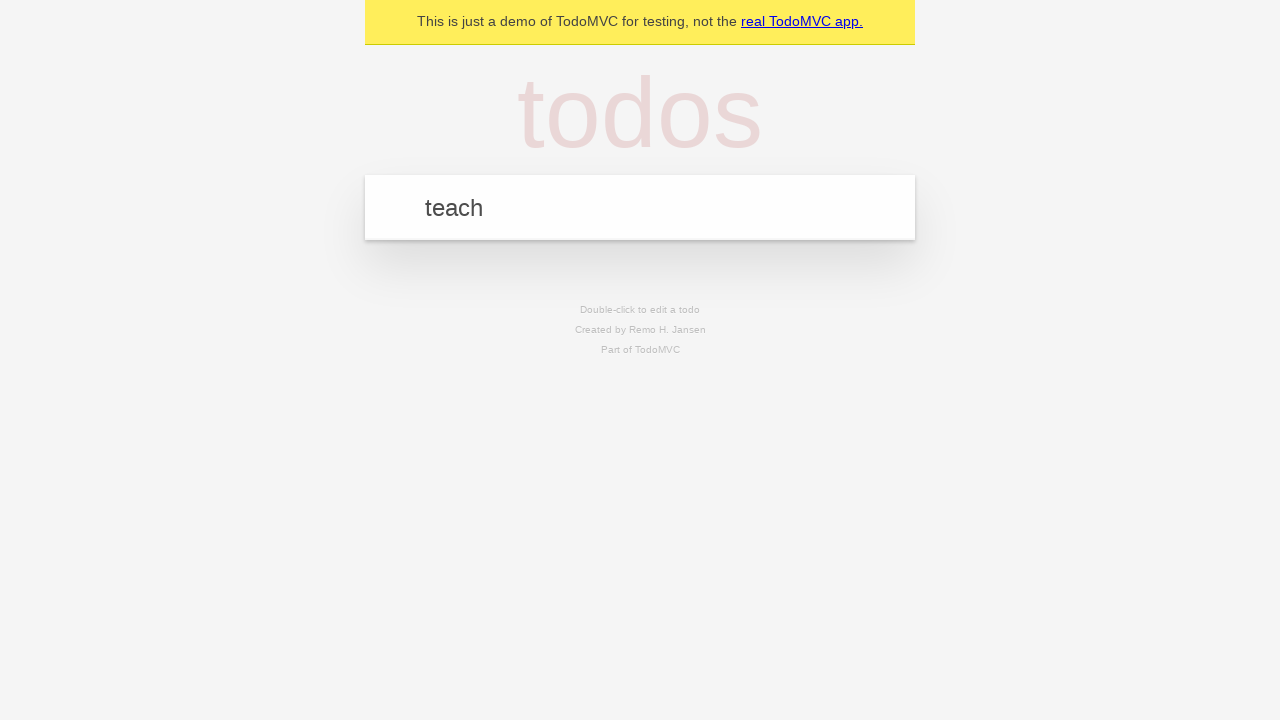

Pressed Enter to create todo 'teach' on internal:attr=[placeholder="What needs to be done?"i]
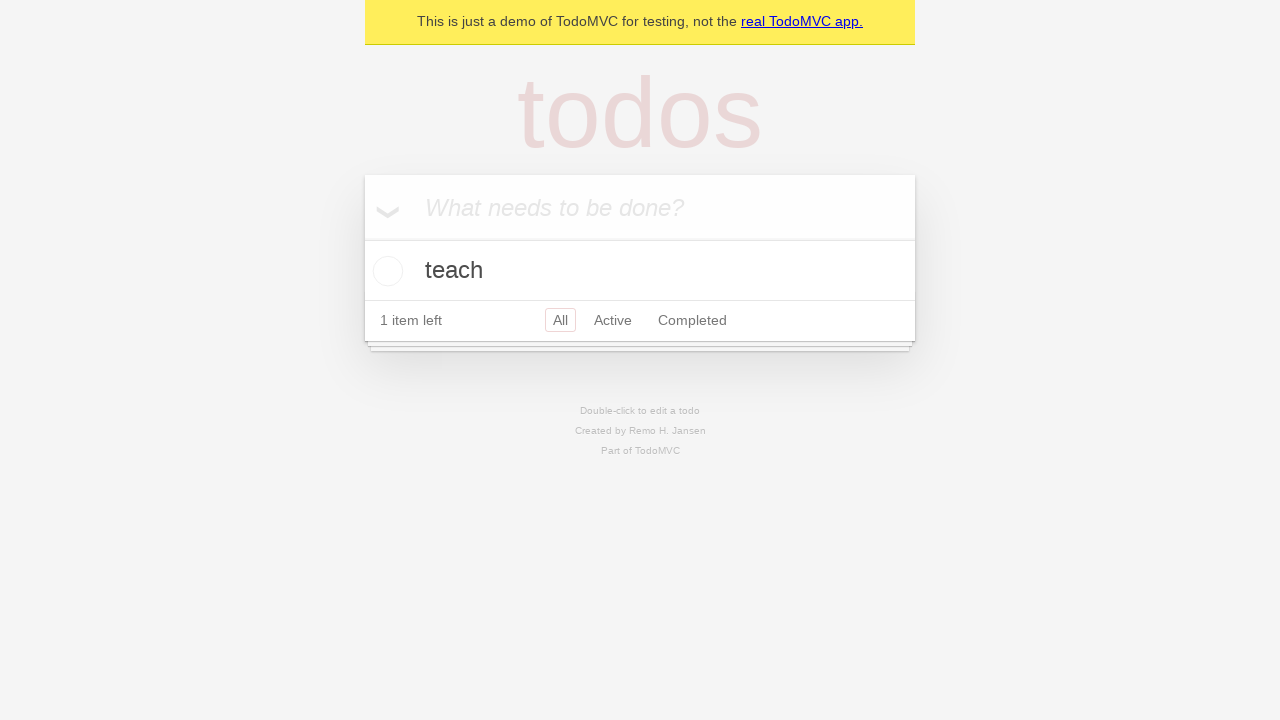

Filled todo input with 'study' on internal:attr=[placeholder="What needs to be done?"i]
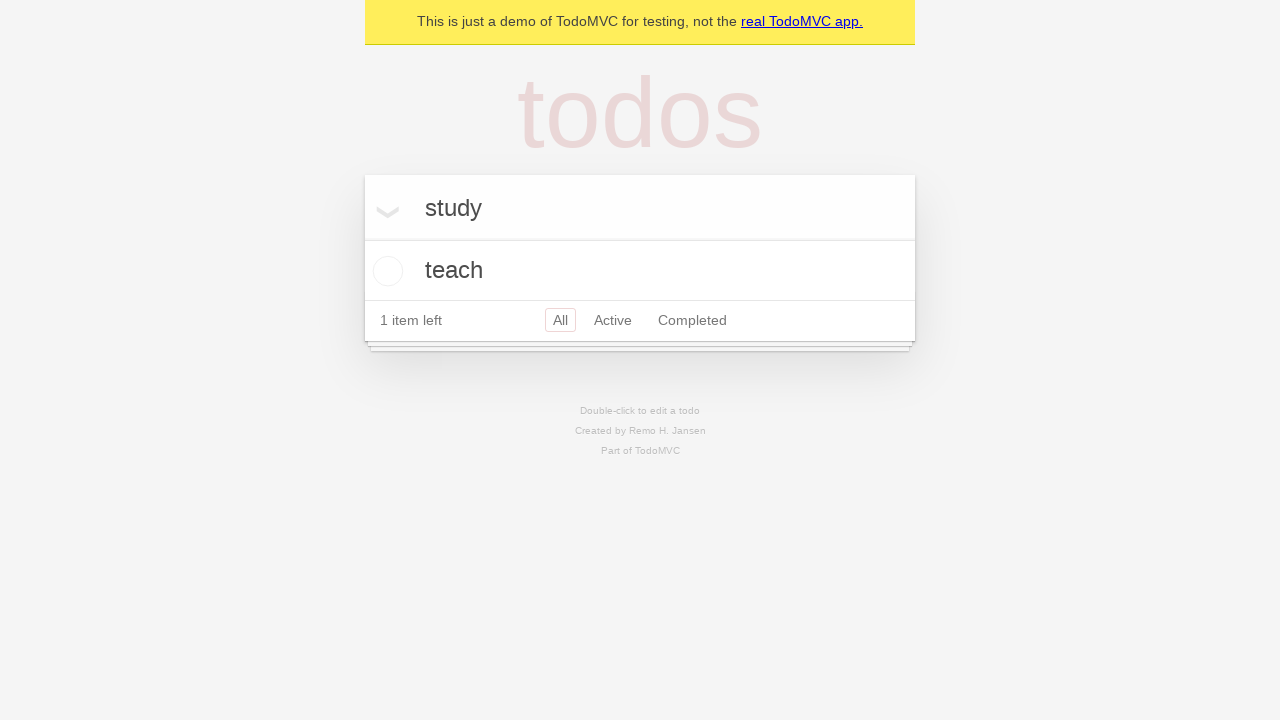

Pressed Enter to create todo 'study' on internal:attr=[placeholder="What needs to be done?"i]
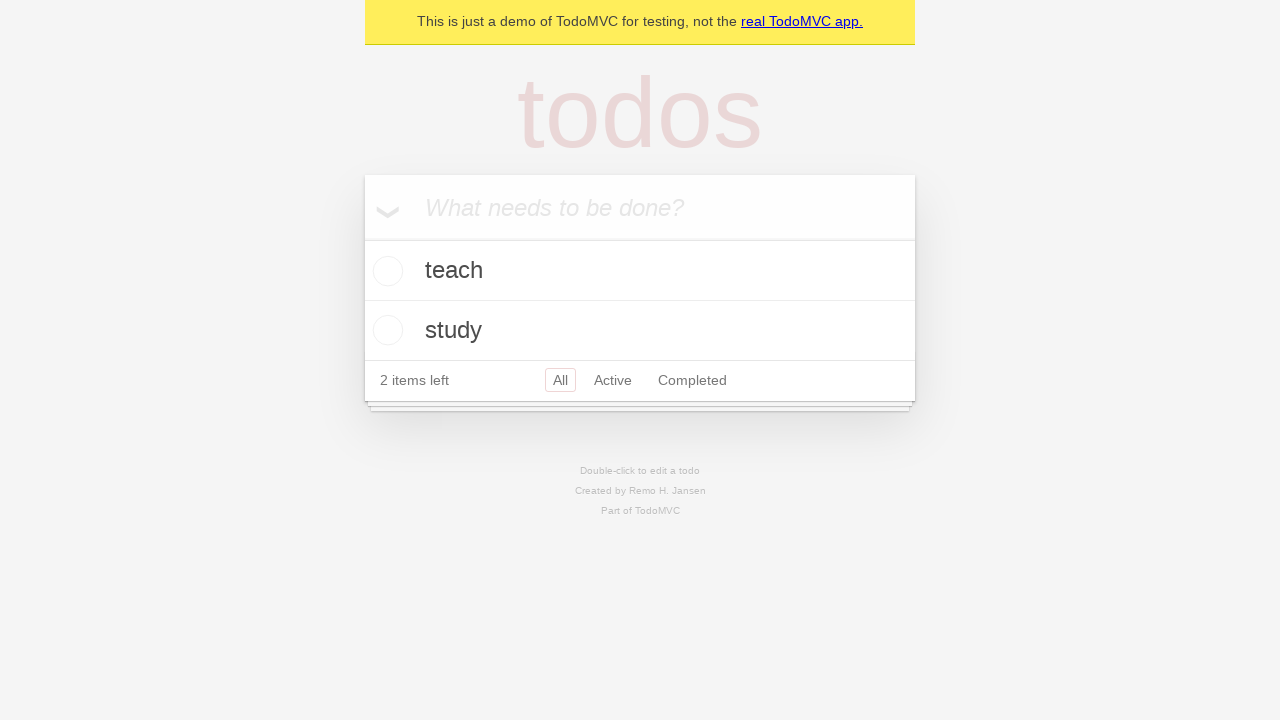

Filled todo input with 'repeat' on internal:attr=[placeholder="What needs to be done?"i]
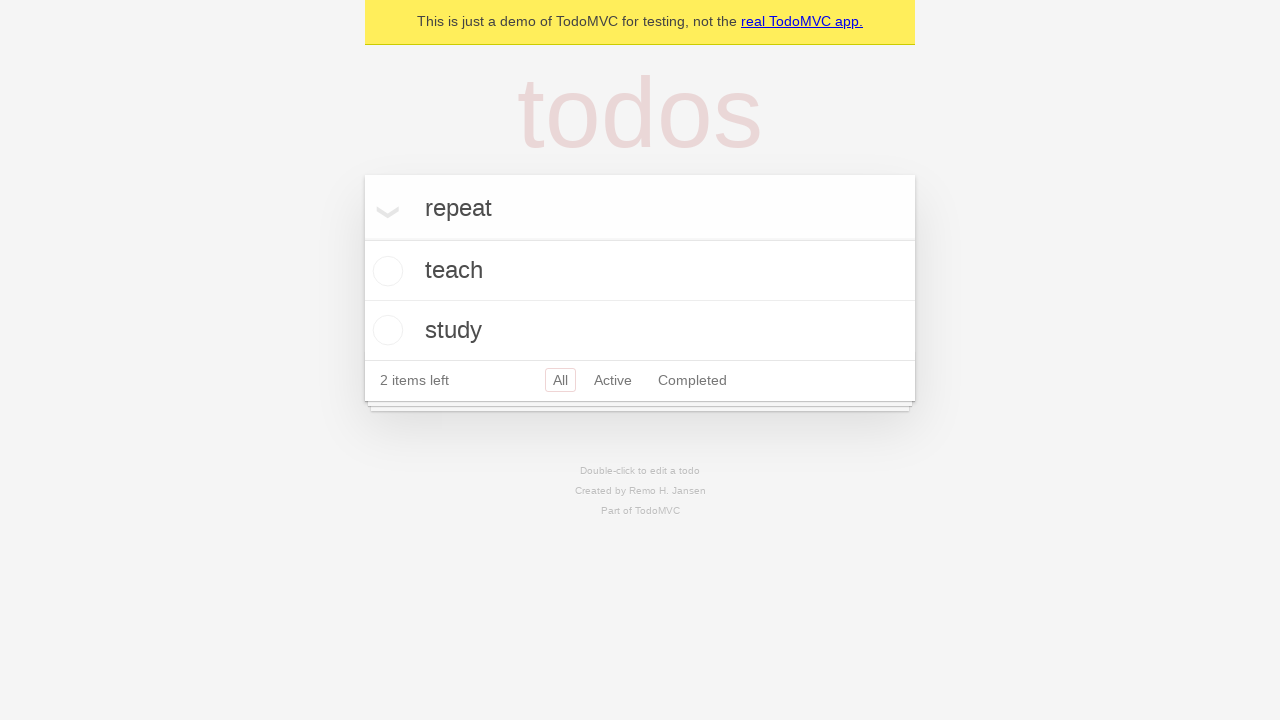

Pressed Enter to create todo 'repeat' on internal:attr=[placeholder="What needs to be done?"i]
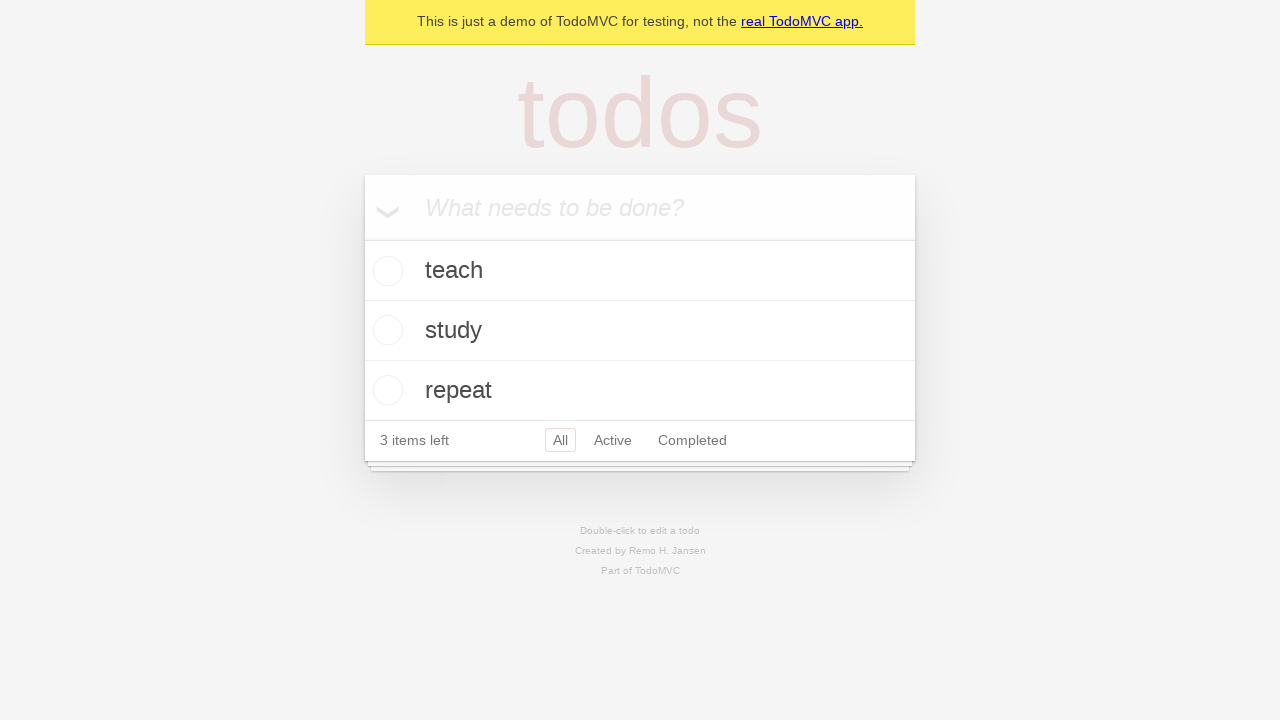

Clicked Active filter link at (613, 440) on internal:role=link[name="Active"i]
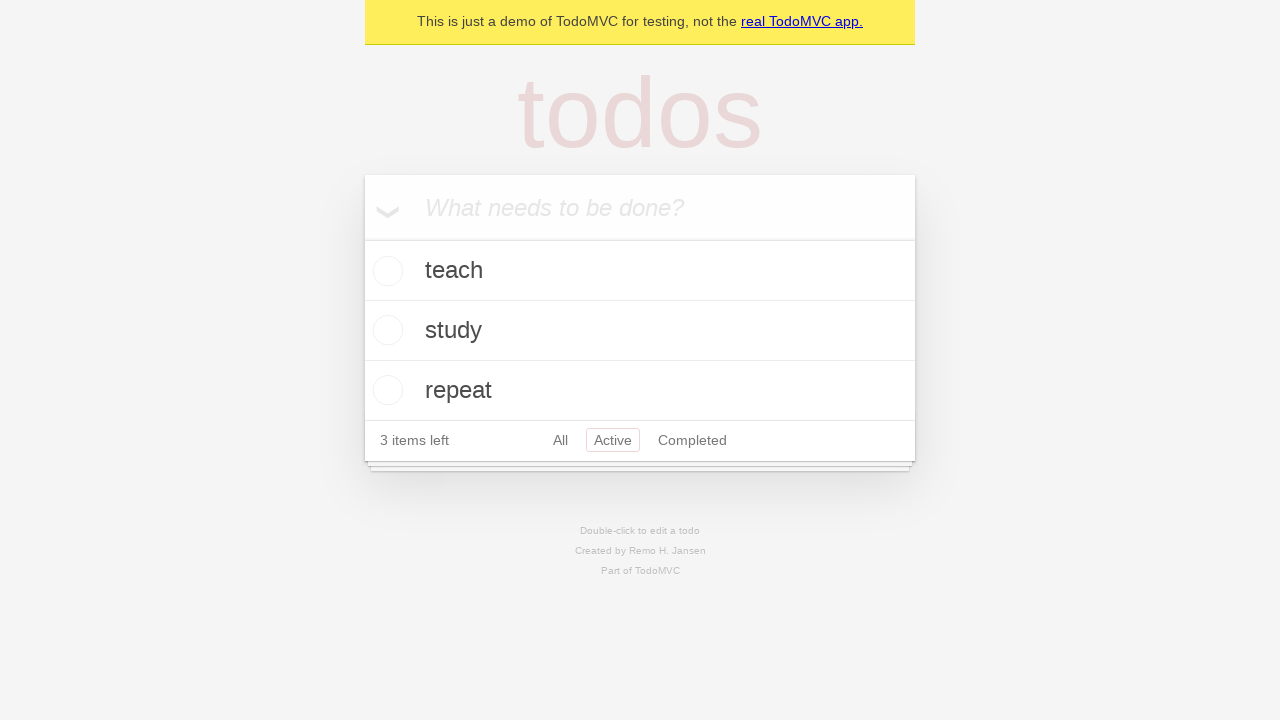

Clicked Completed filter link at (692, 440) on internal:role=link[name="Completed"i]
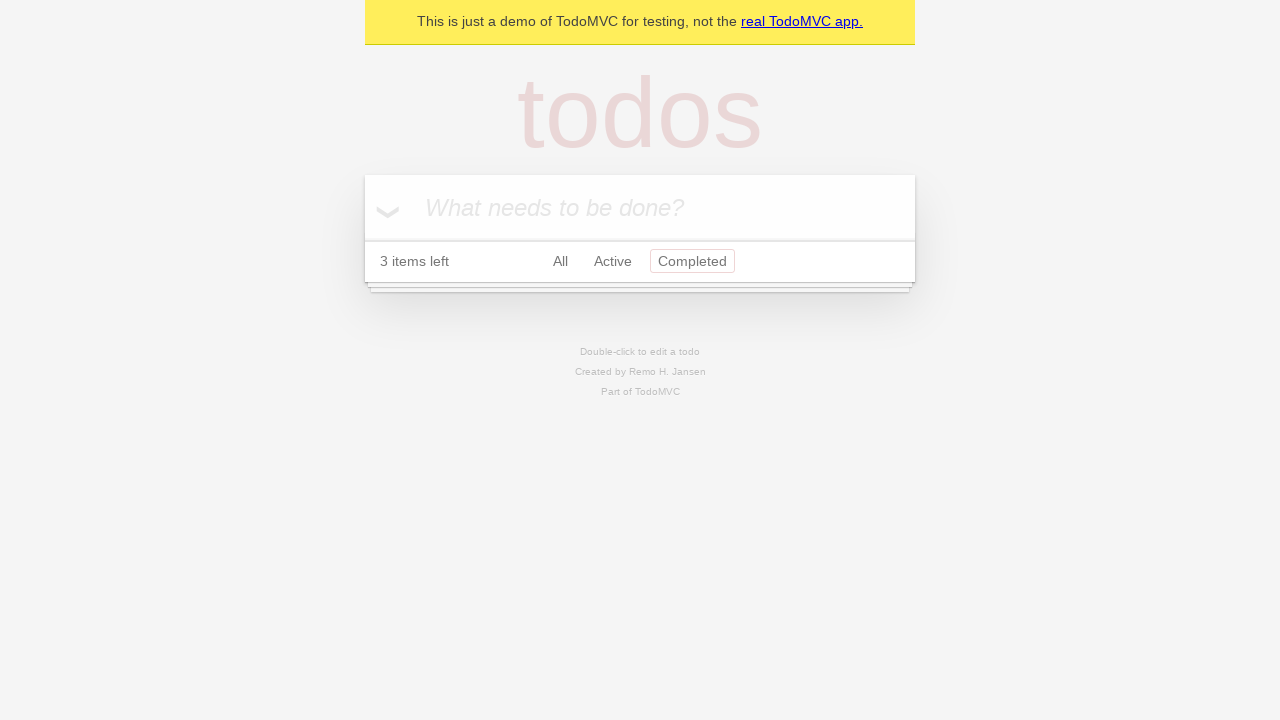

Verified Completed filter link is highlighted with selected class
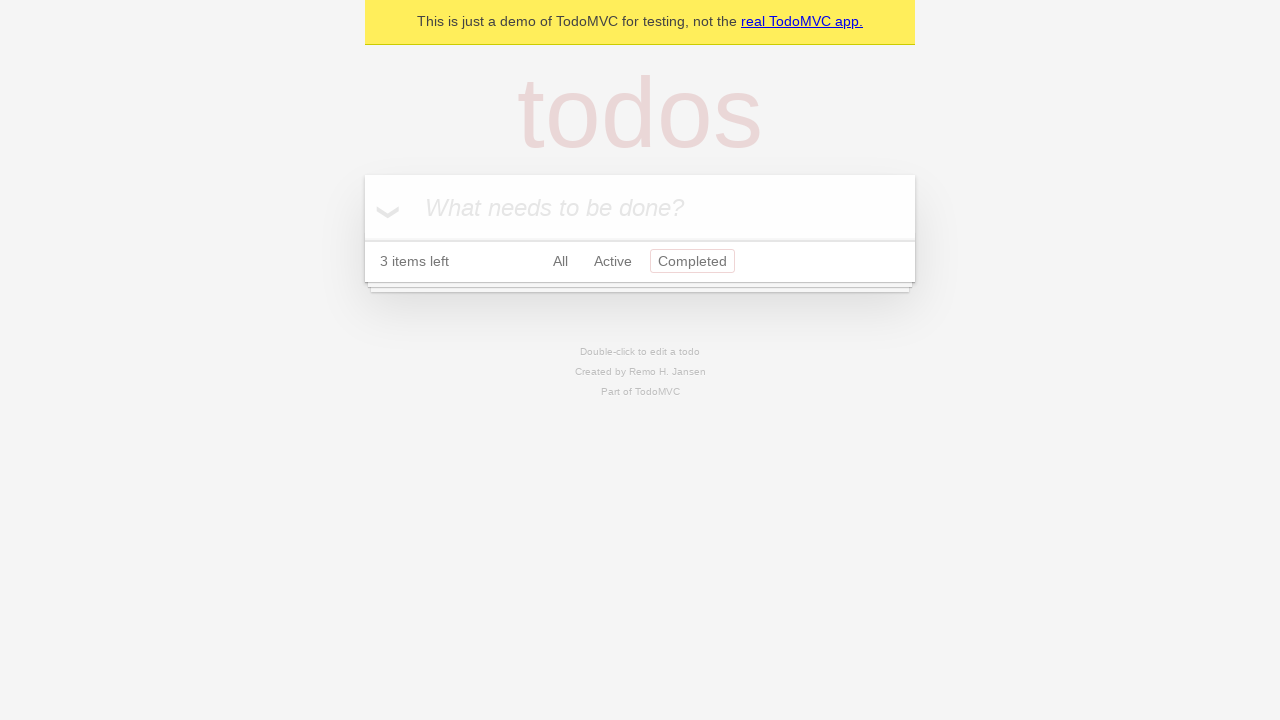

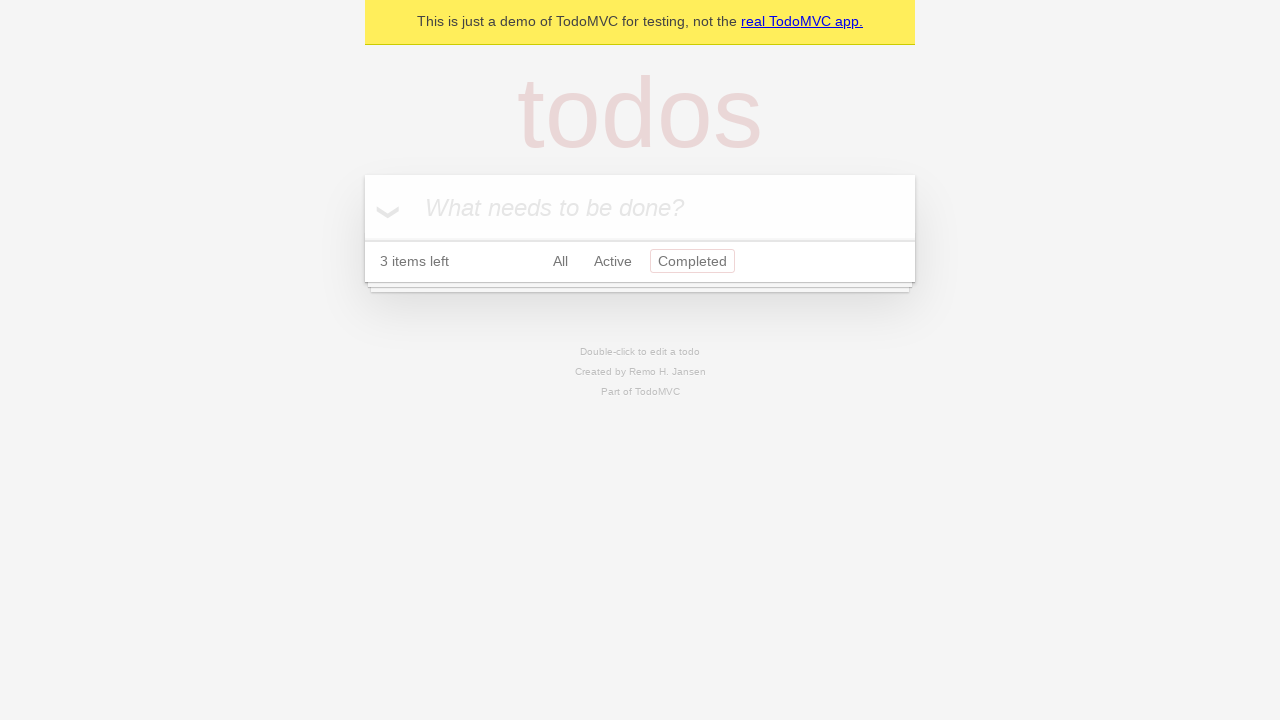